Tests the shopping cart promo code validation by adding an item to cart, entering an invalid promo code, and verifying the error message

Starting URL: https://shopdemo.e-junkie.com/

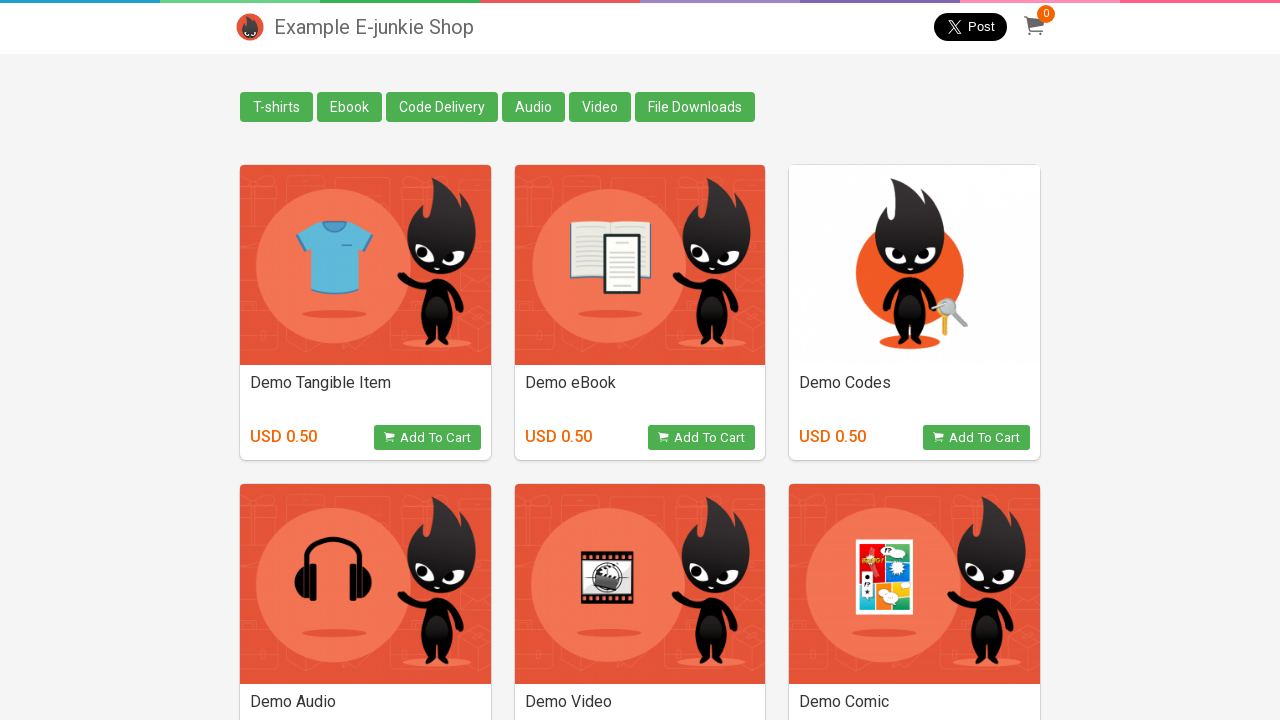

Clicked 'Add to Cart' button for Demo eBook at (702, 438) on xpath=//h4[text()='Demo eBook']//following-sibling::button
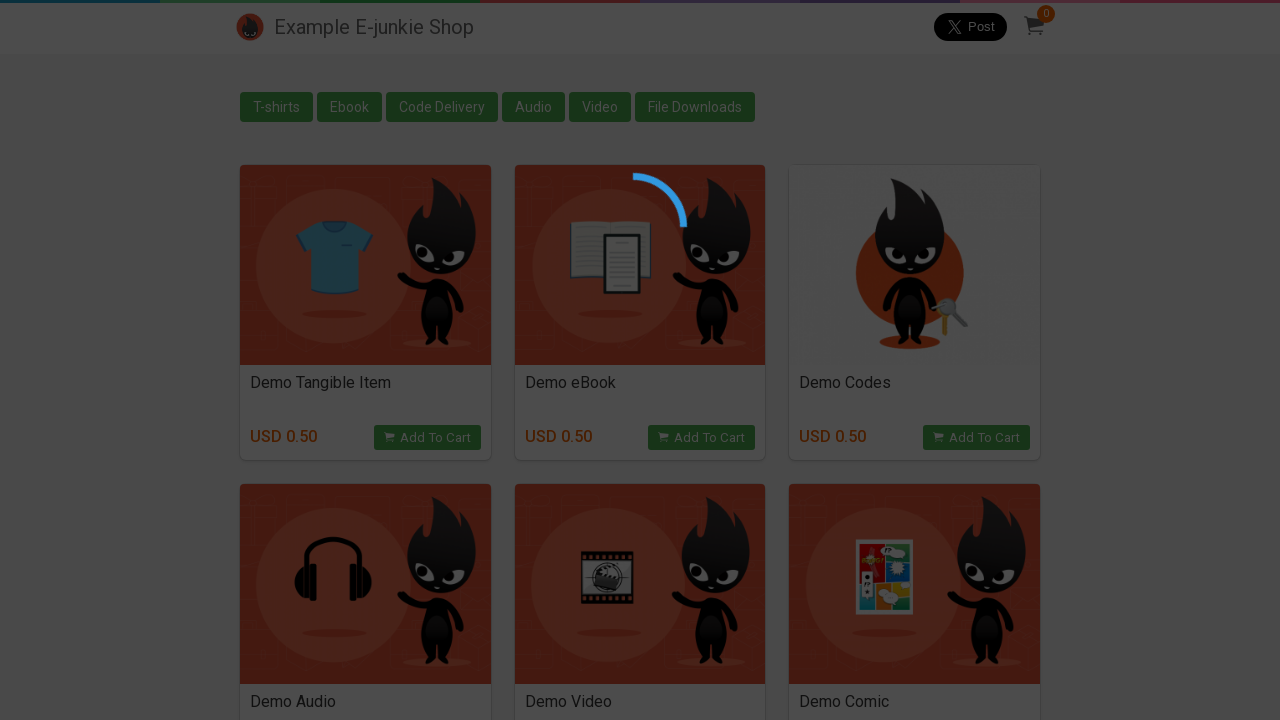

Cart iframe loaded
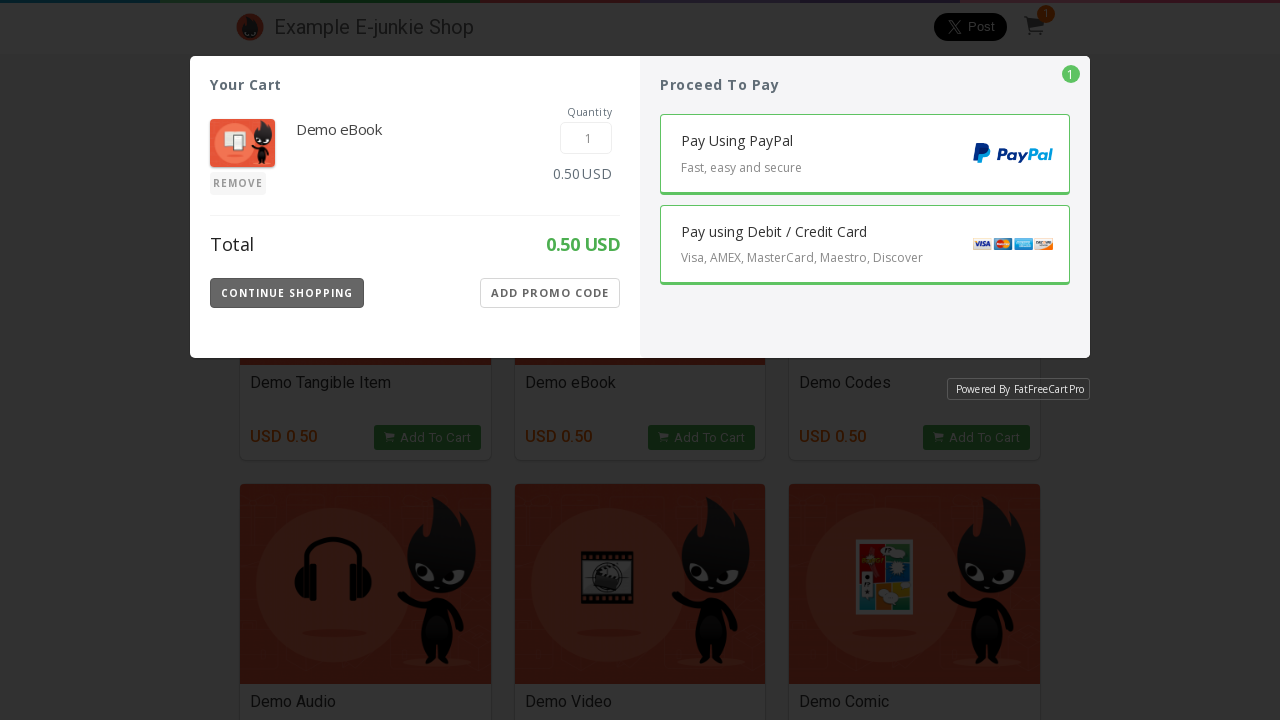

Switched to cart iframe context
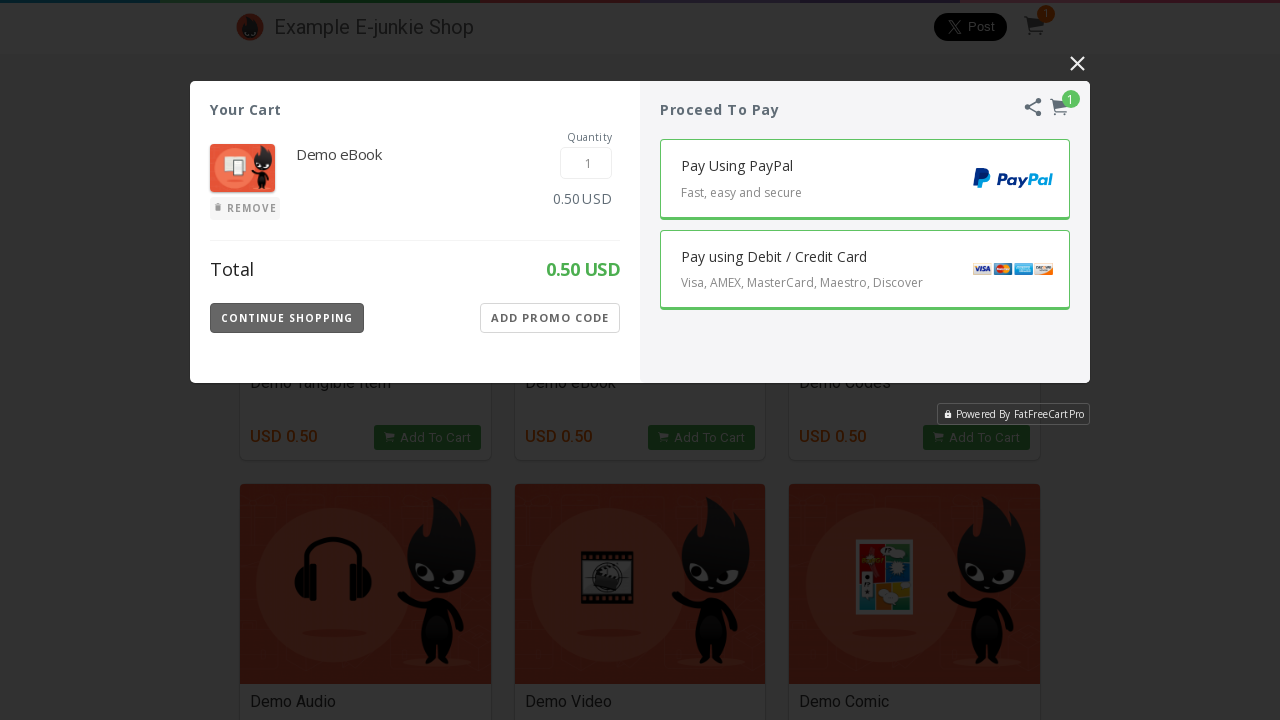

Clicked 'Add Promo Code' button at (550, 318) on xpath=//button[text()='Add Promo Code']
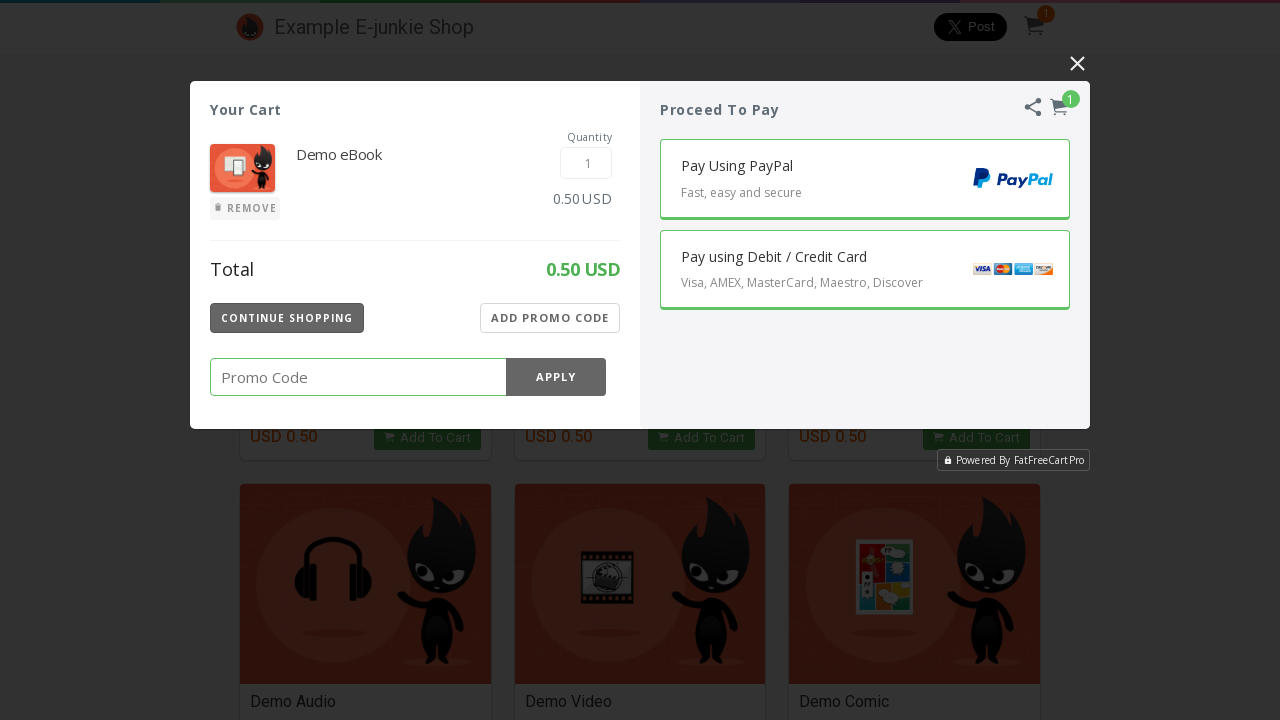

Entered invalid promo code '123456789' on //input[@placeholder='Promo Code']
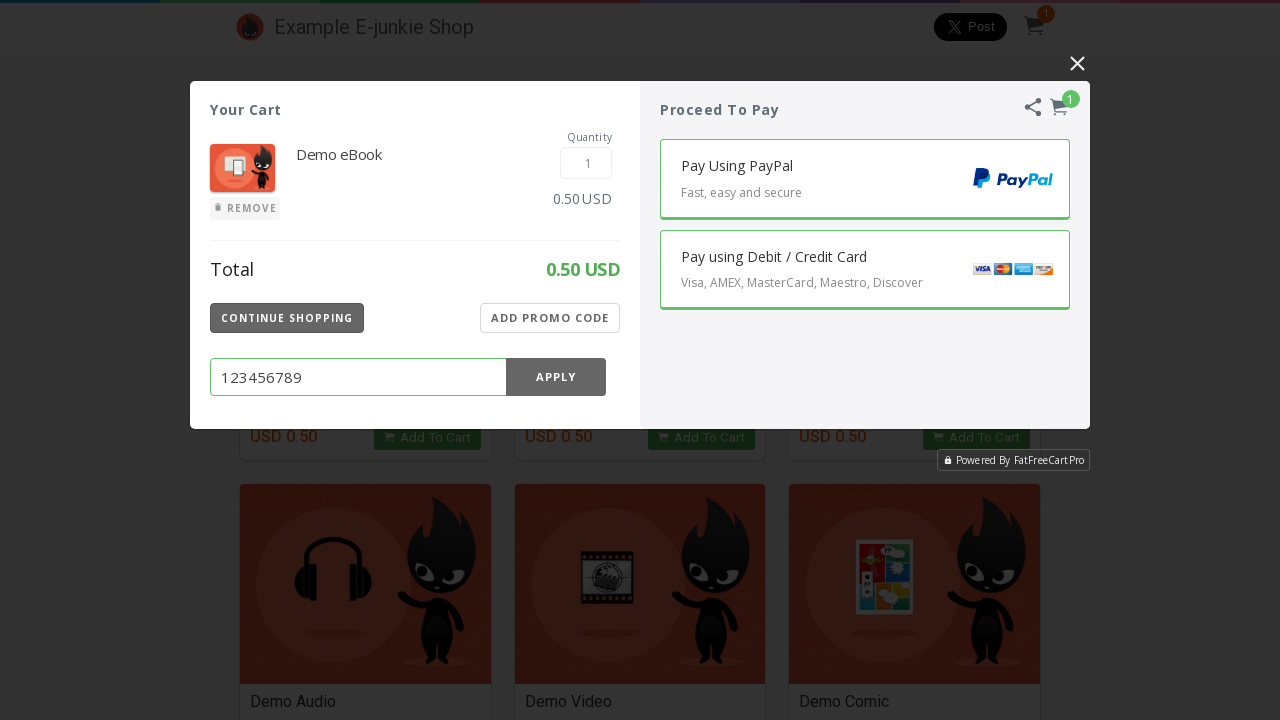

Clicked 'Apply' button to validate promo code at (556, 377) on xpath=//button[text()='Apply']
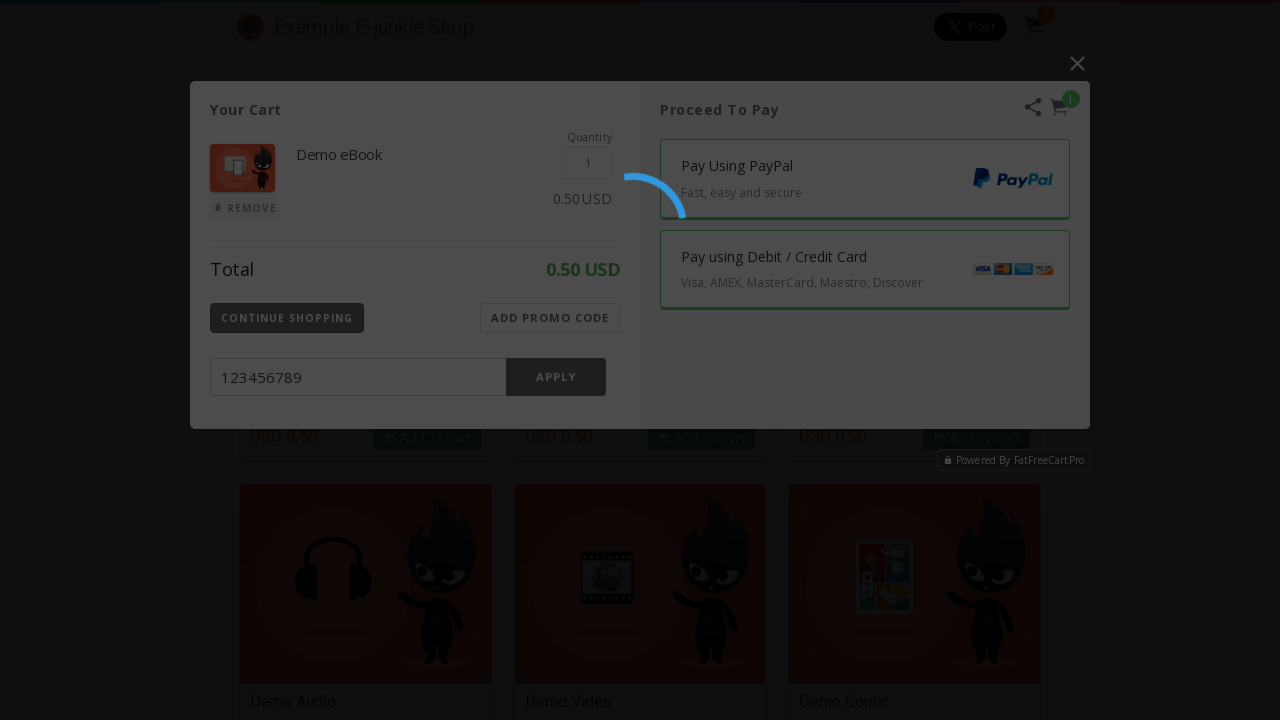

Invalid promo code error message appeared
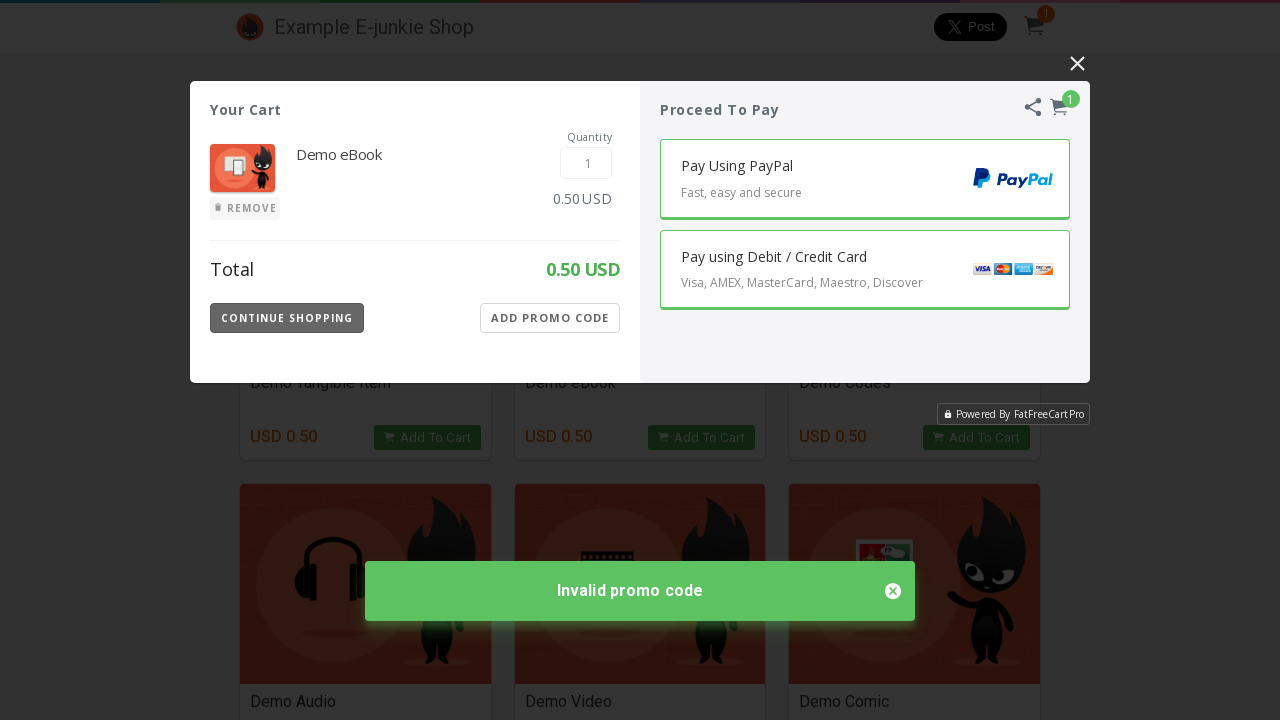

Verified error message text 'Invalid promo code'
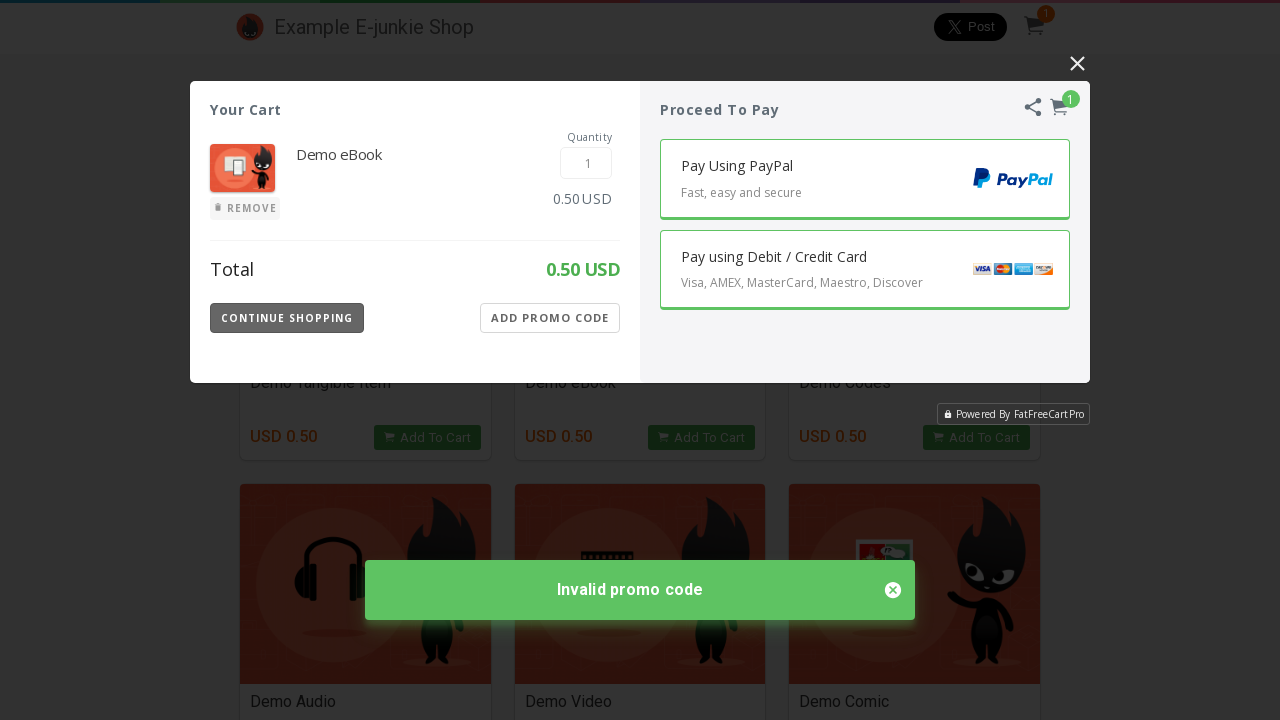

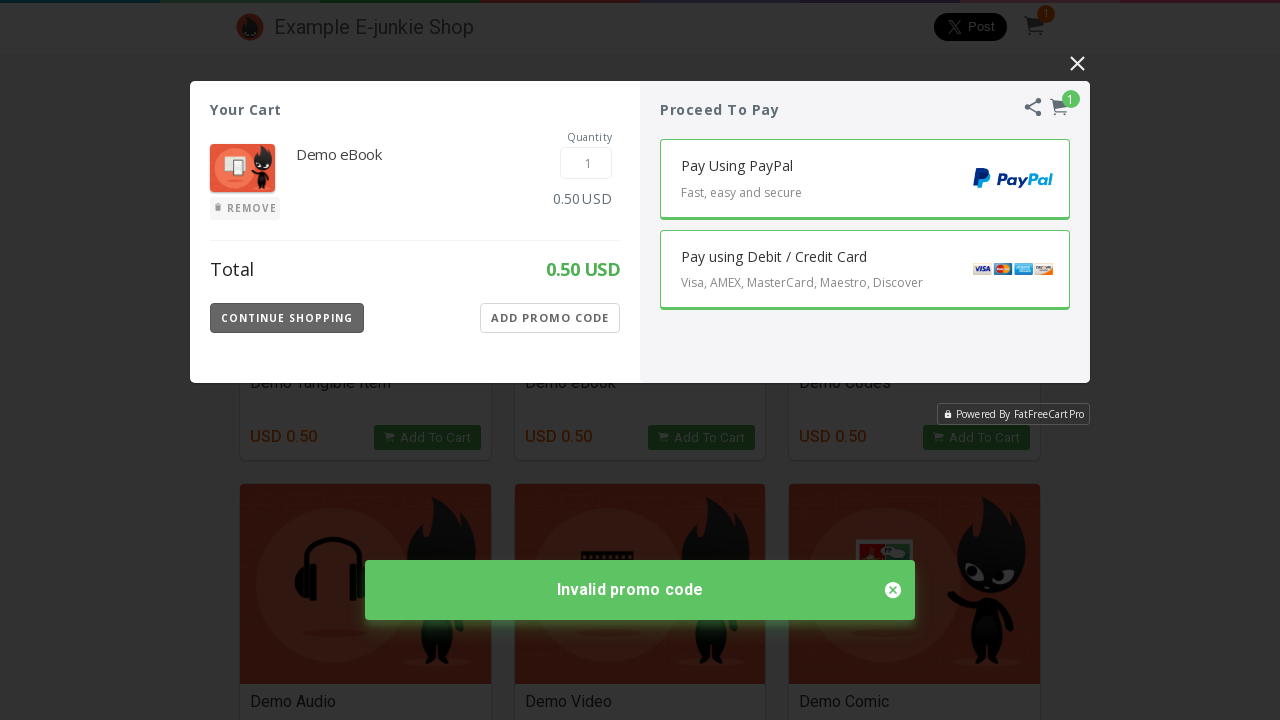